Tests file upload functionality by uploading a file to a file input element on a practice page

Starting URL: https://leafground.com/file.xhtml

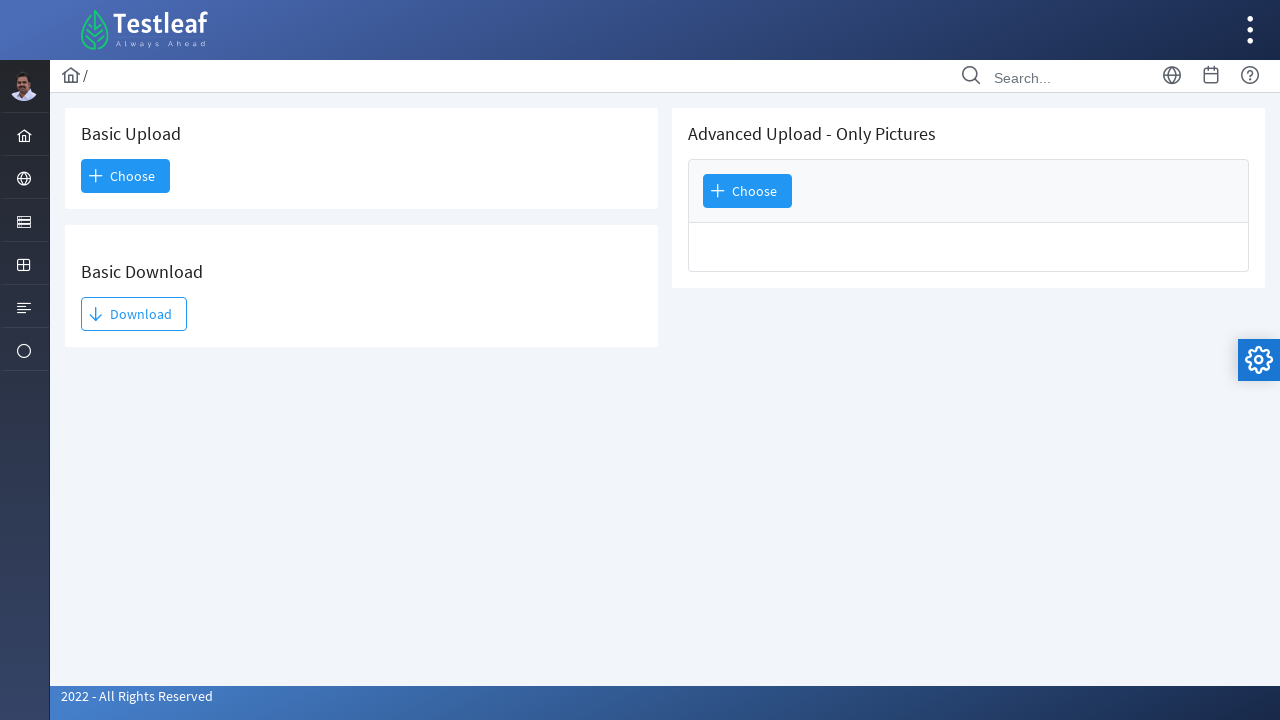

Created temporary test PNG file for upload
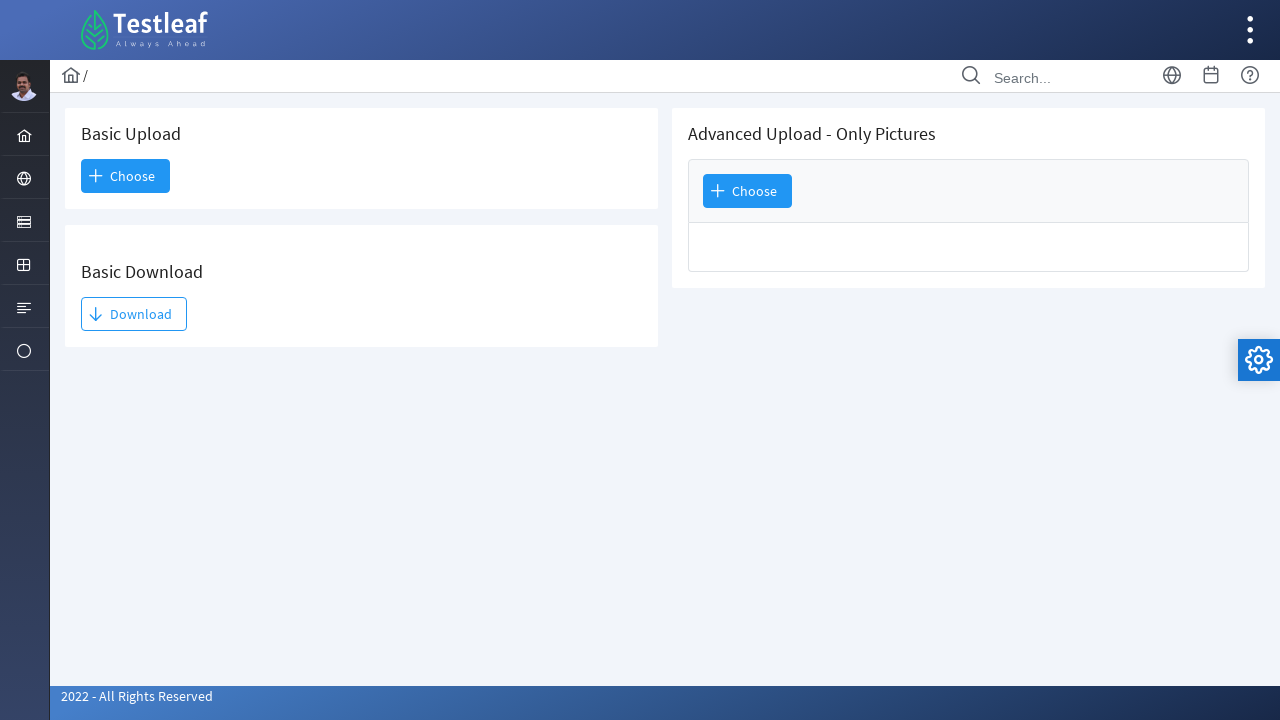

Set input file with test PNG image to file upload element
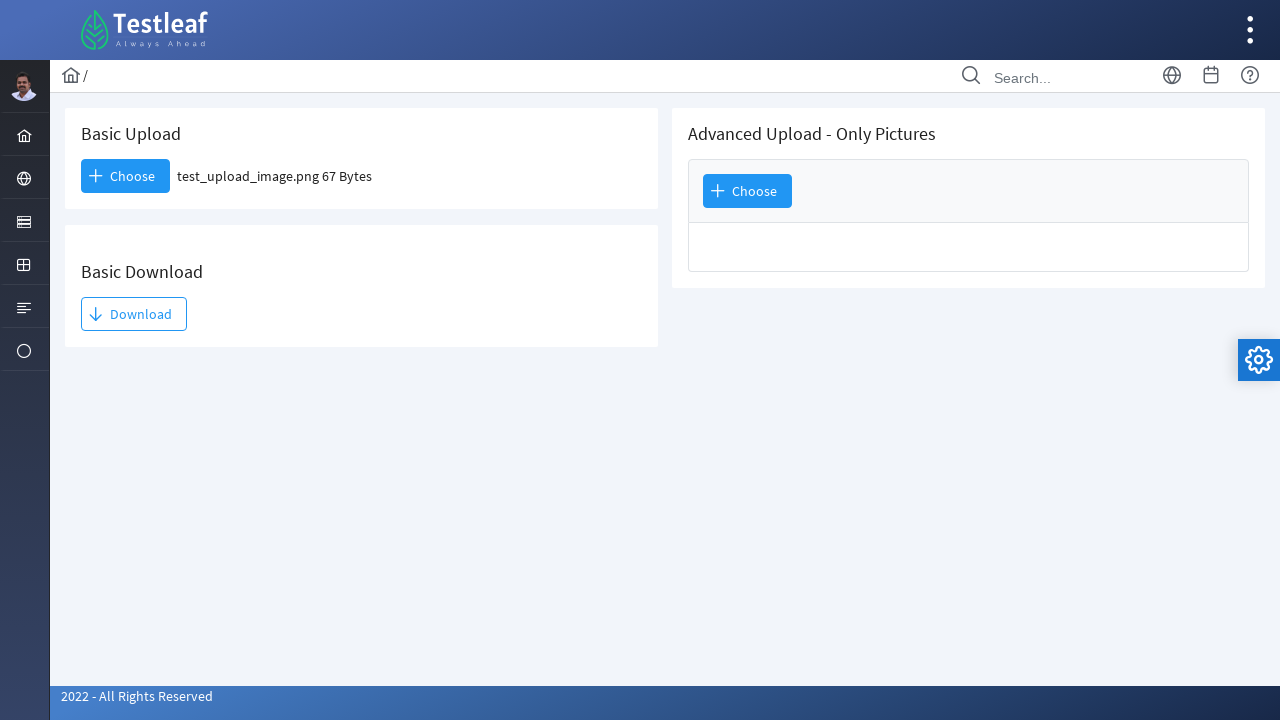

Waited 3 seconds for file upload to process
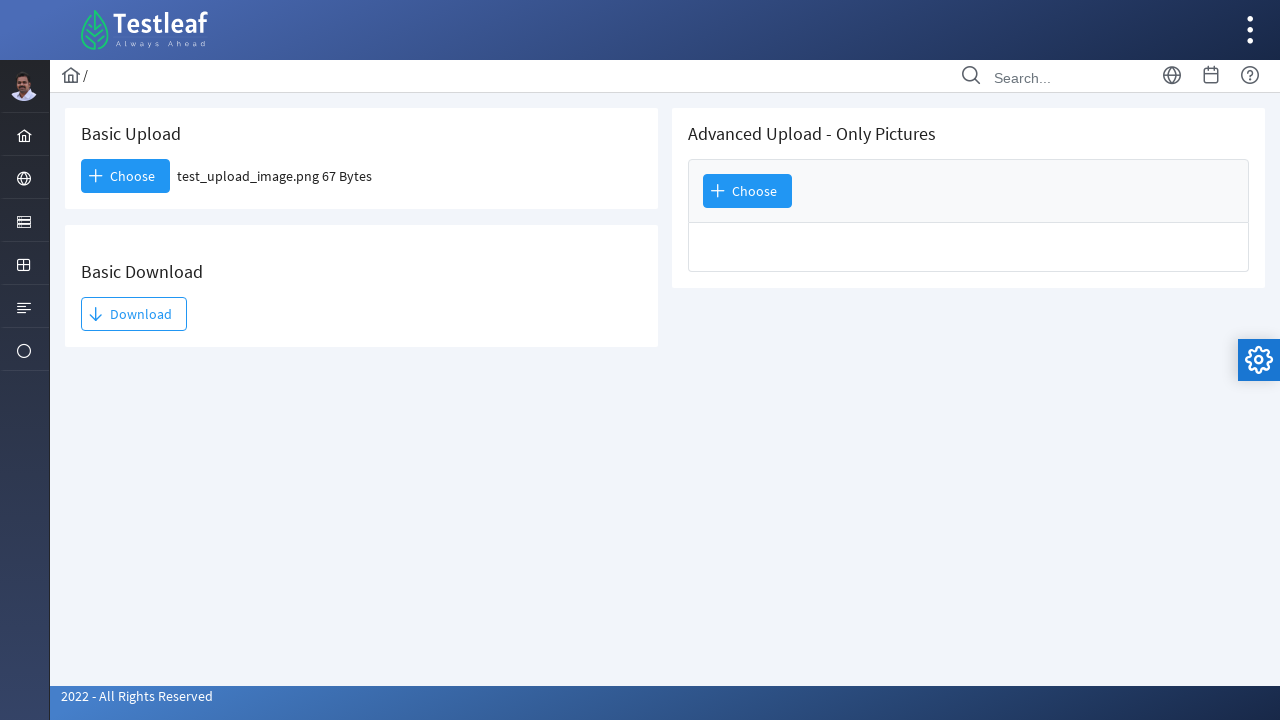

Cleaned up temporary test file
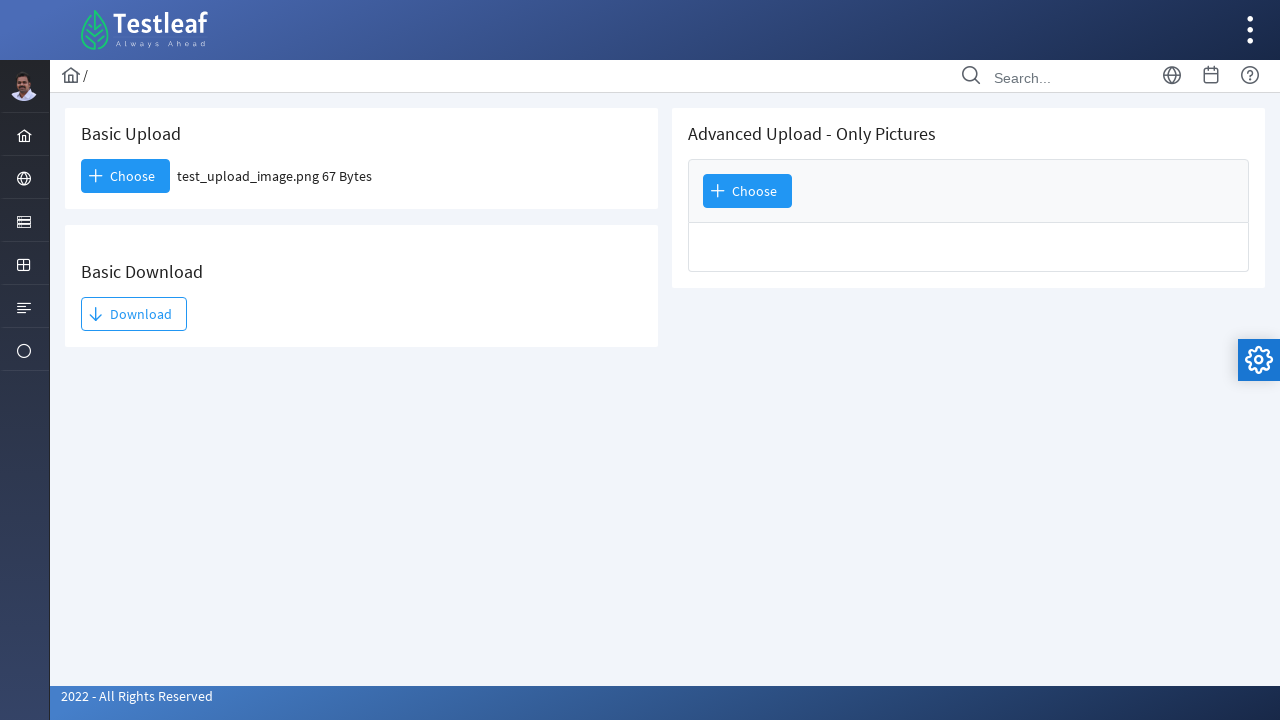

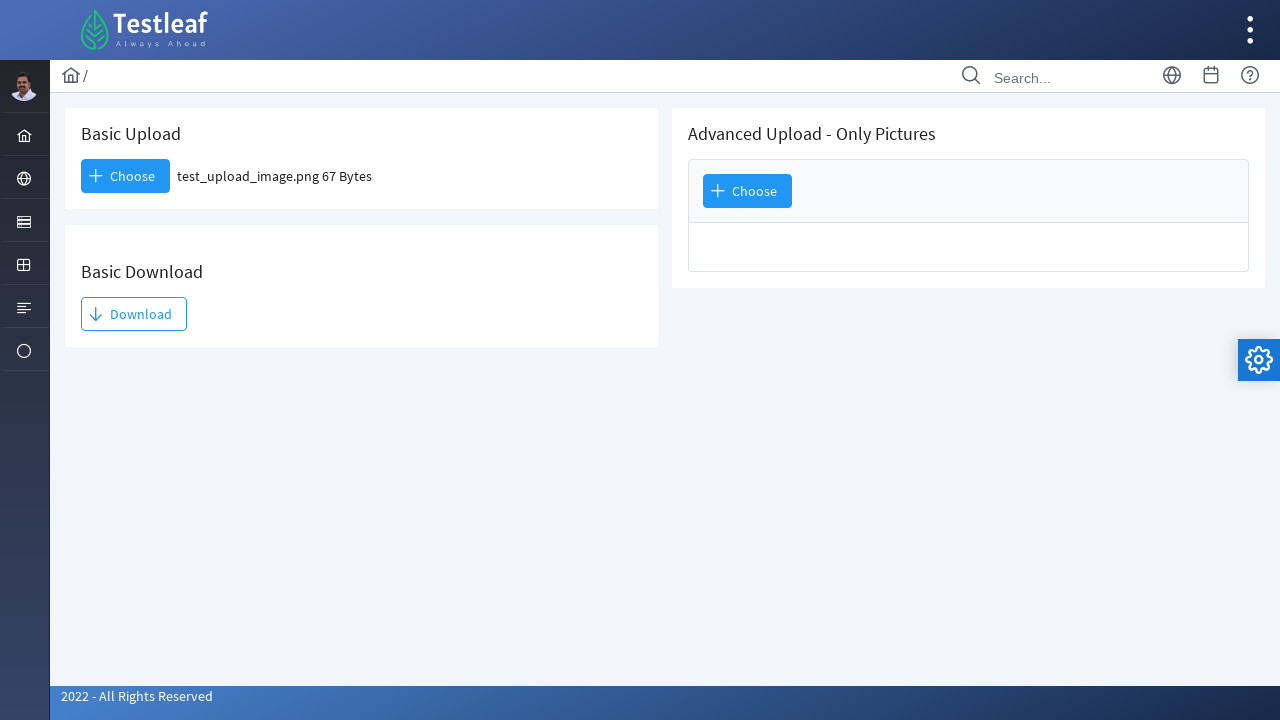